Tests the complete flight booking flow on BlazeDemo - selecting departure and destination cities, choosing a flight, filling in passenger and payment details, and completing the purchase.

Starting URL: http://blazedemo.com

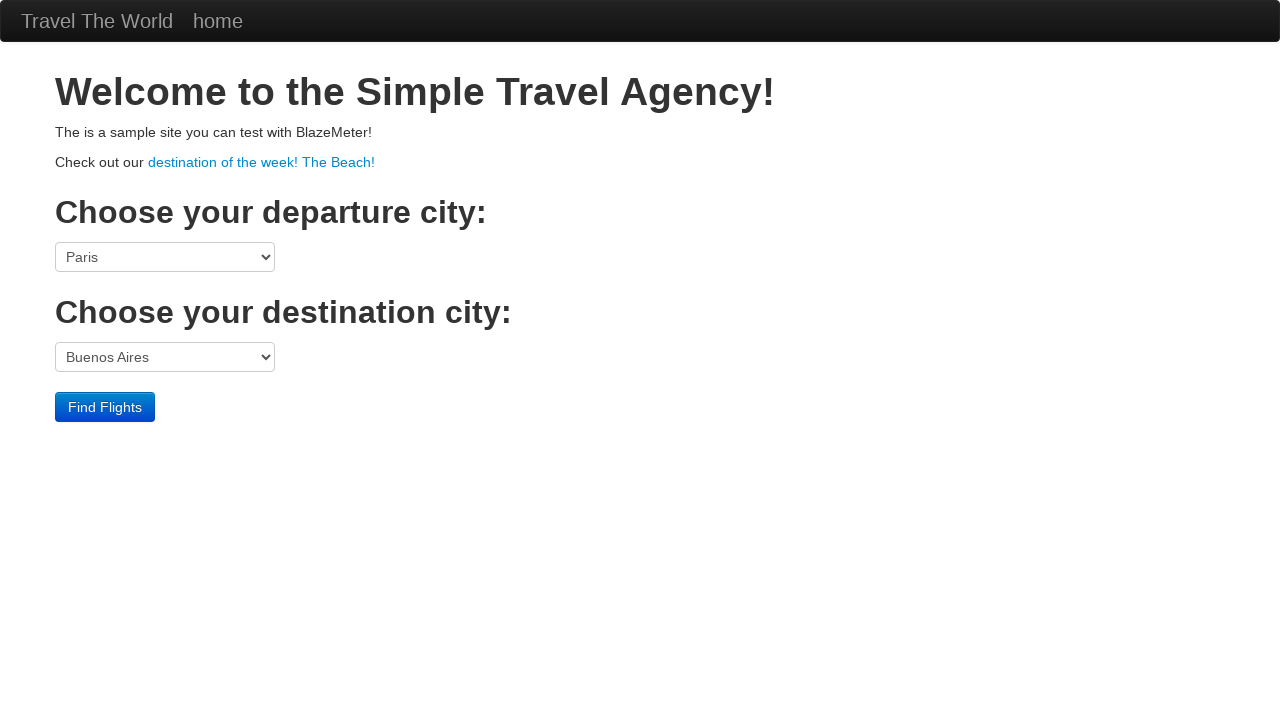

Selected Boston as departure city on [name='fromPort']
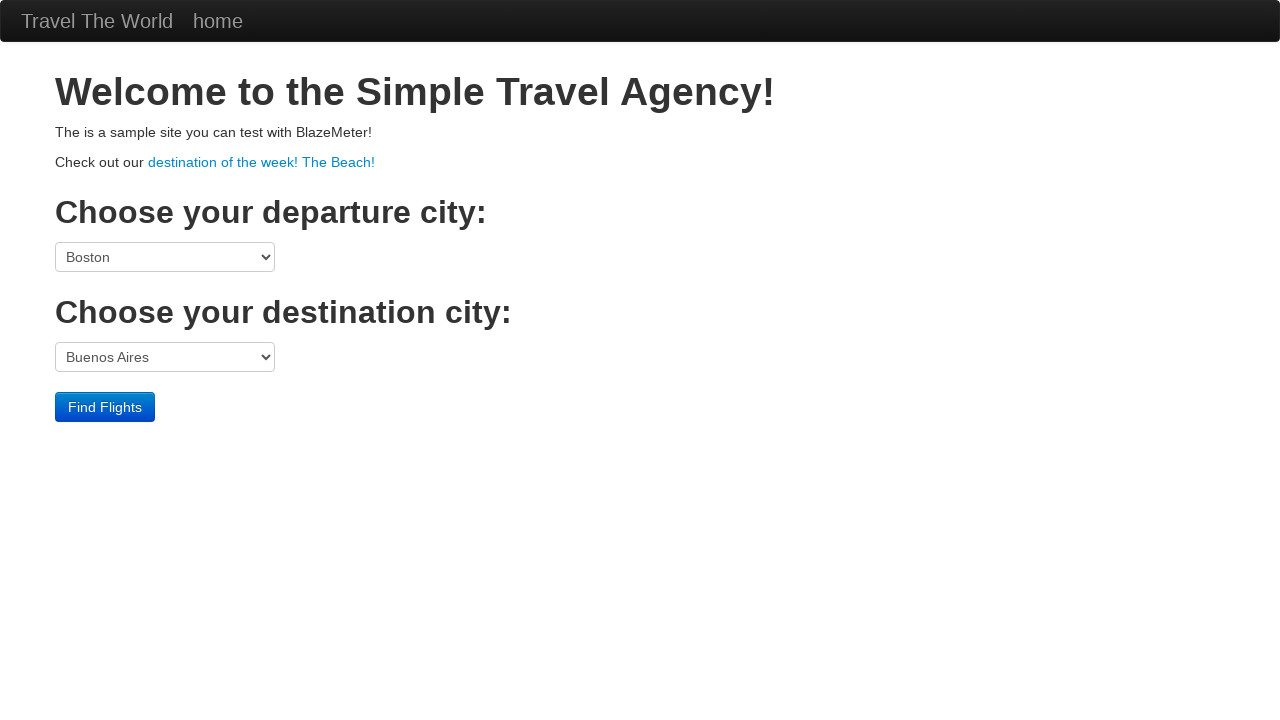

Selected Berlin as destination city on [name='toPort']
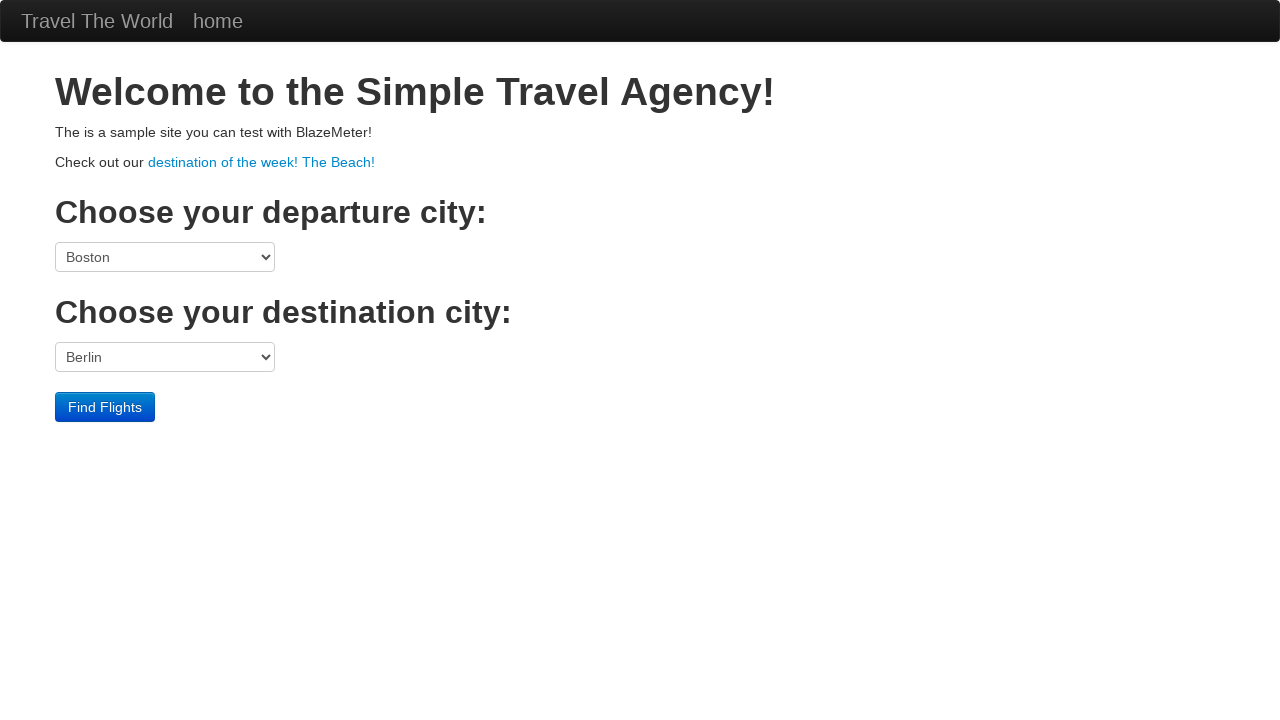

Clicked Find Flights button at (105, 407) on input[type='submit']
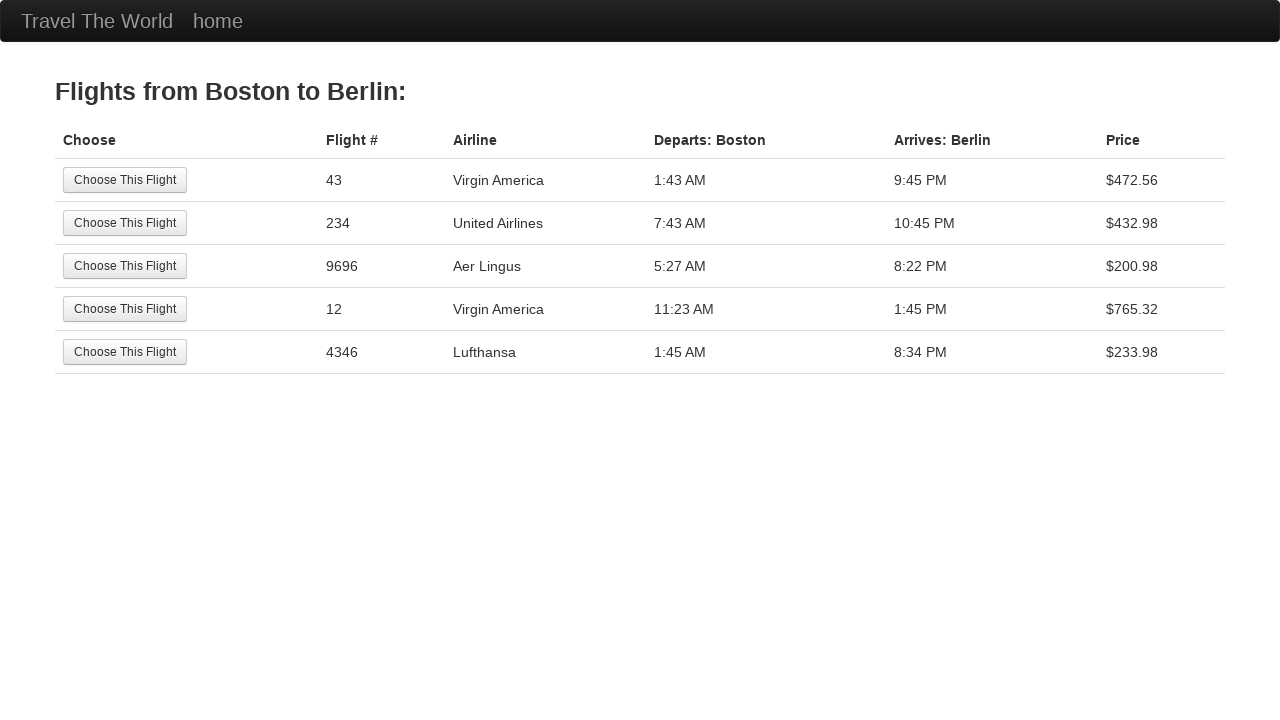

Flights page loaded successfully
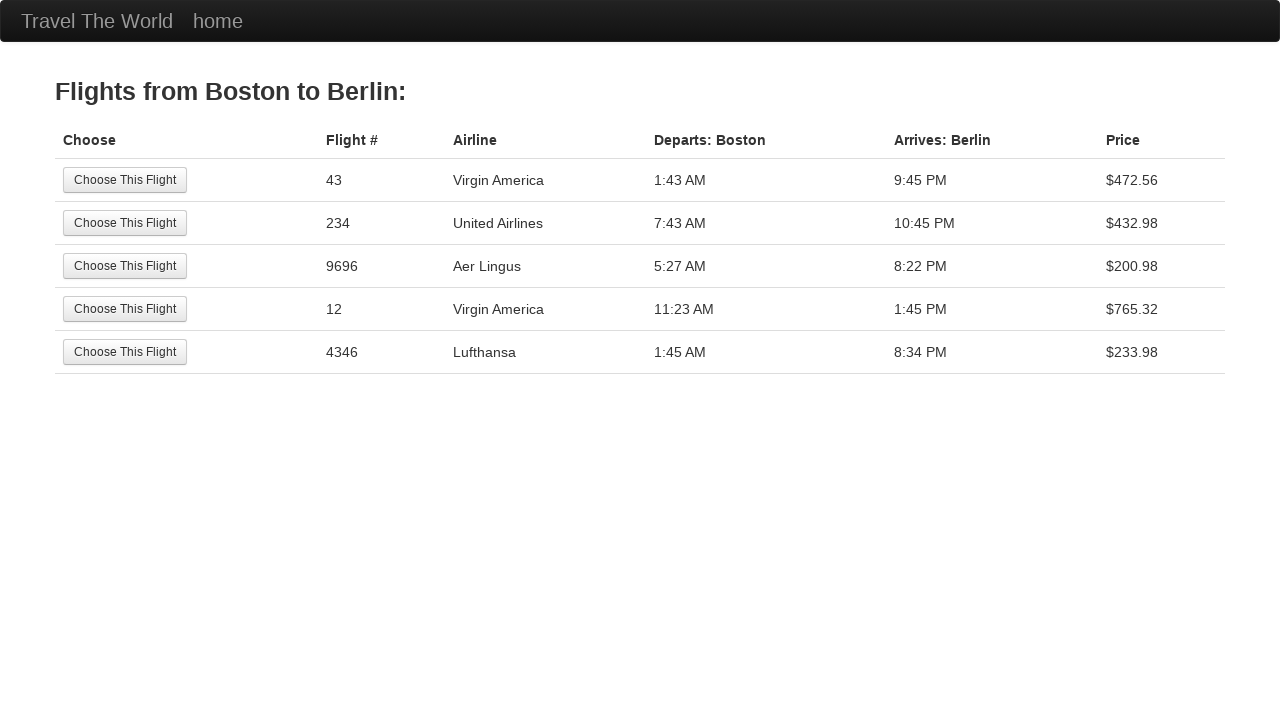

Selected the third flight option at (125, 266) on tbody tr:nth-of-type(3) [type='submit']
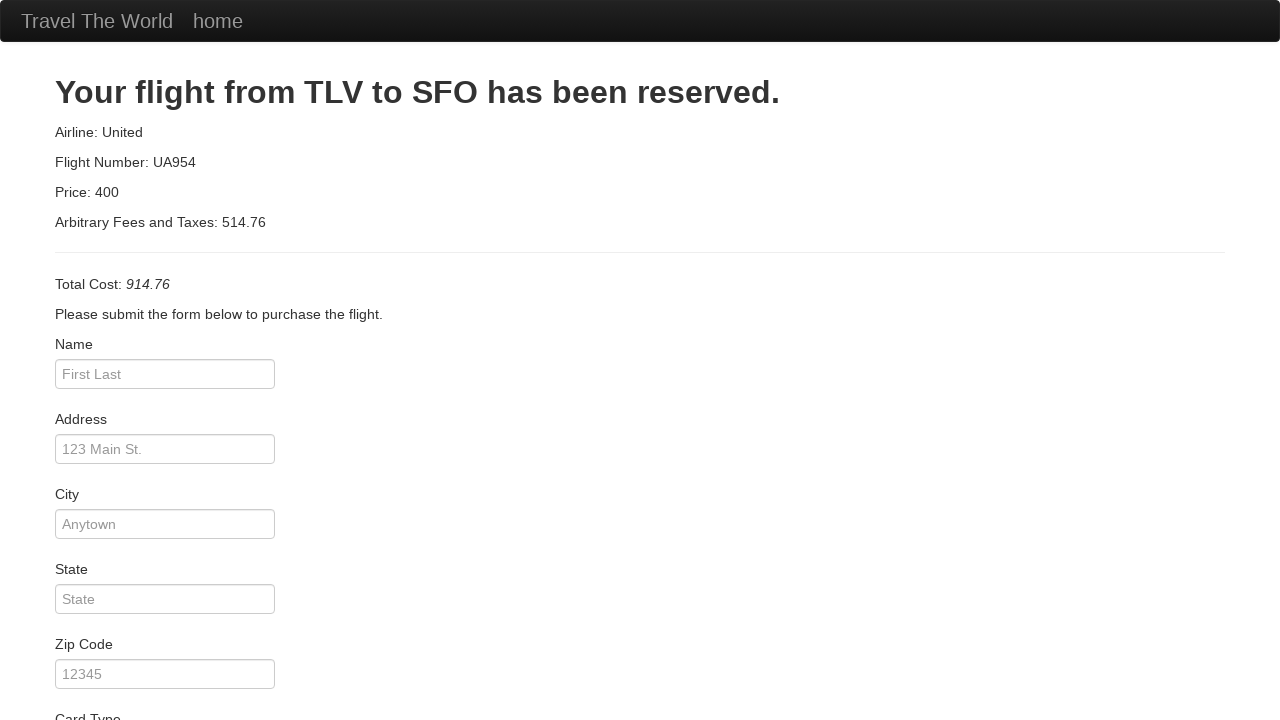

Purchase page loaded with passenger information form
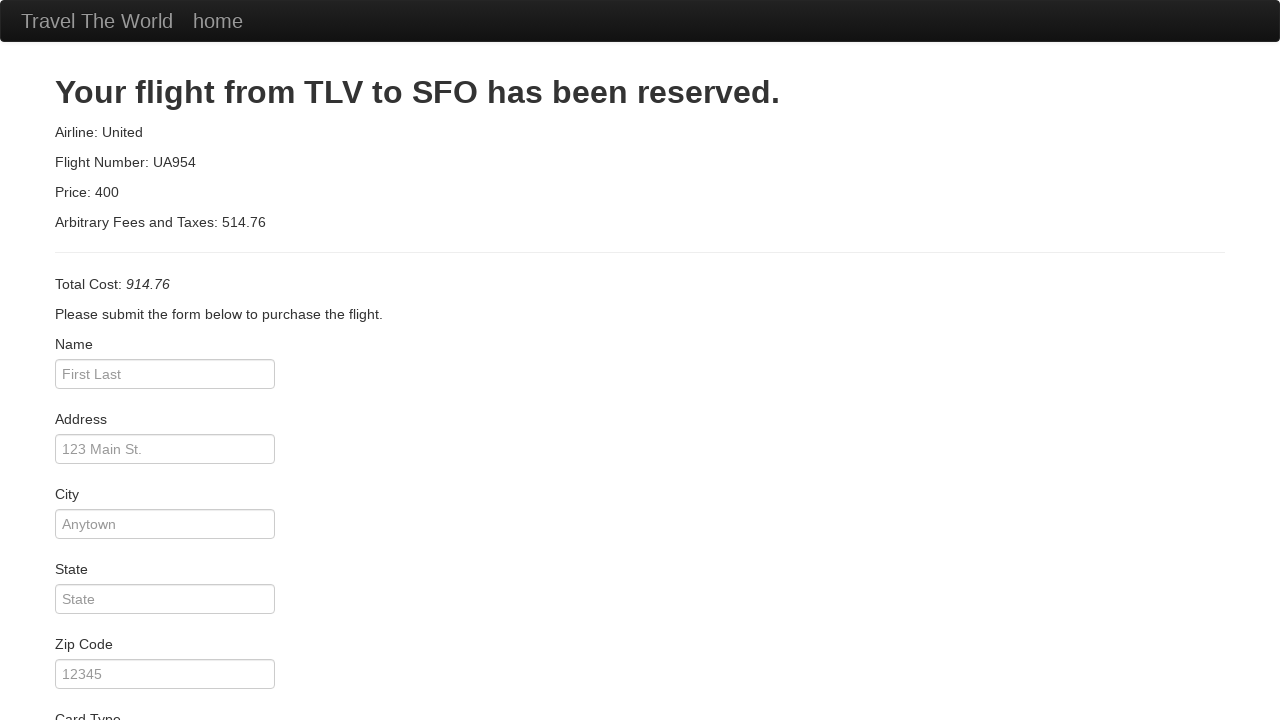

Entered passenger name: Вася Петрович on #inputName
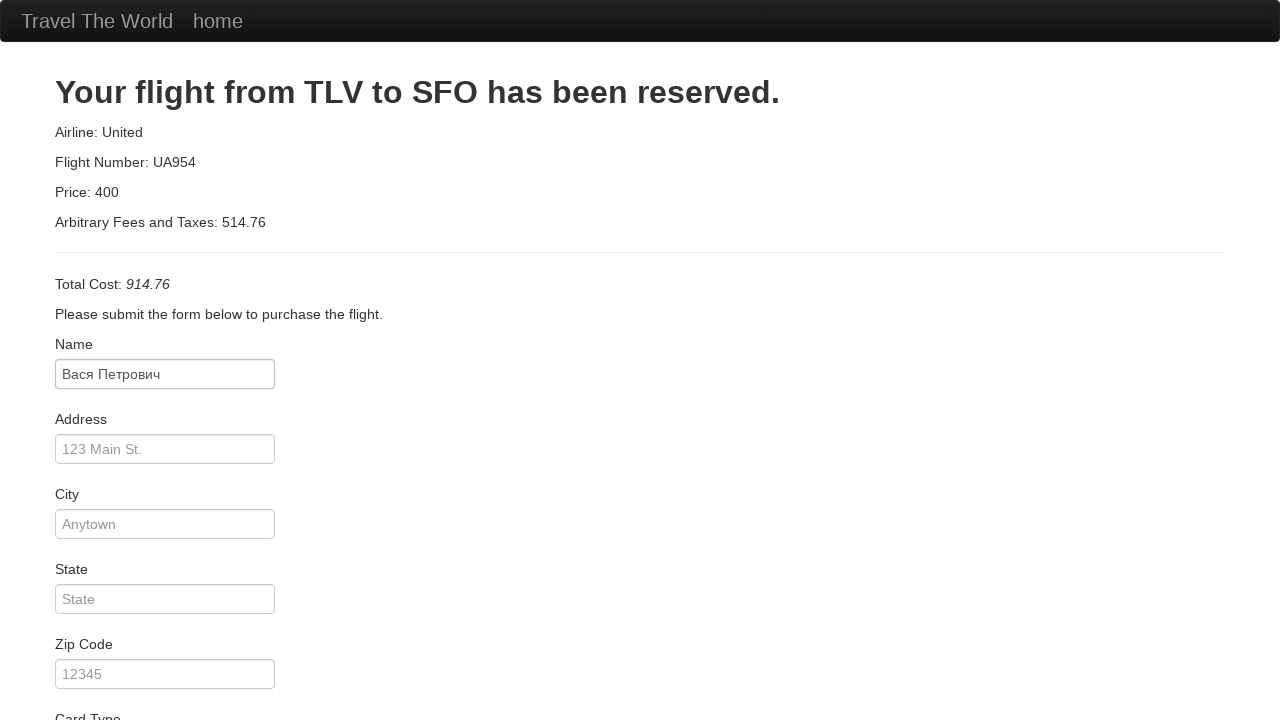

Entered passenger address on #address
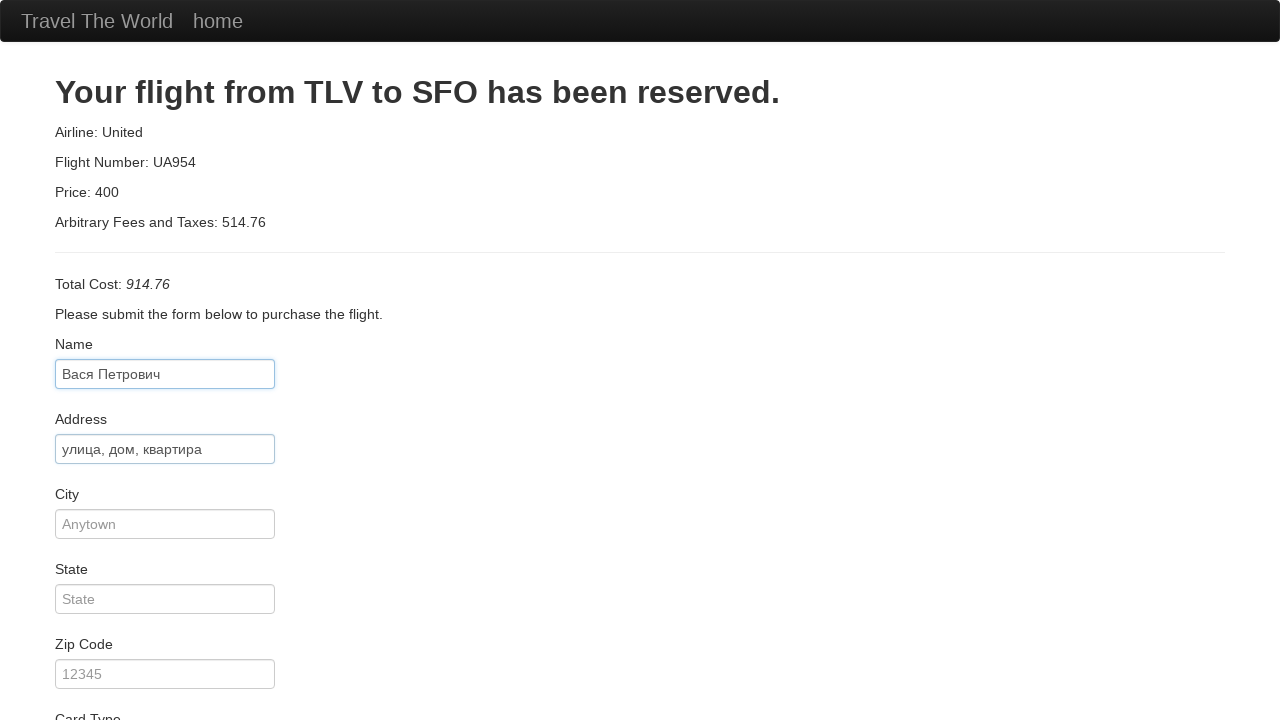

Entered passenger city: Moscow on #city
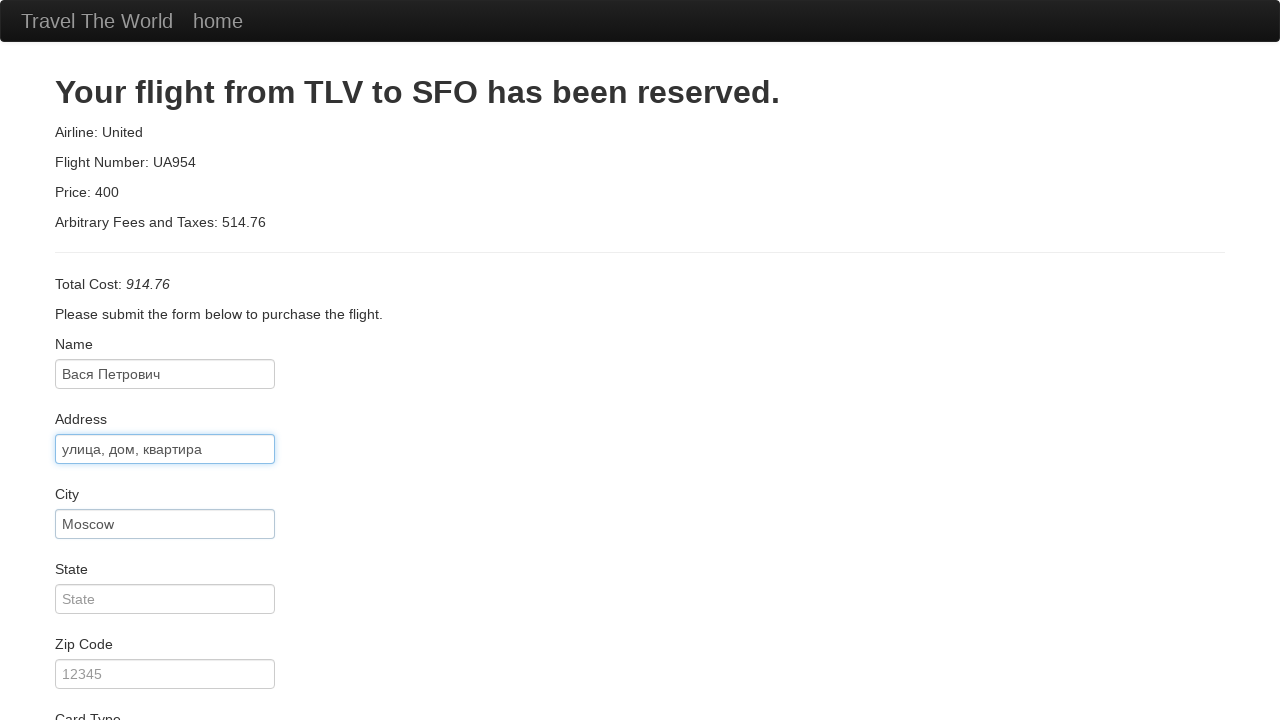

Entered passenger state: Idaho on #state
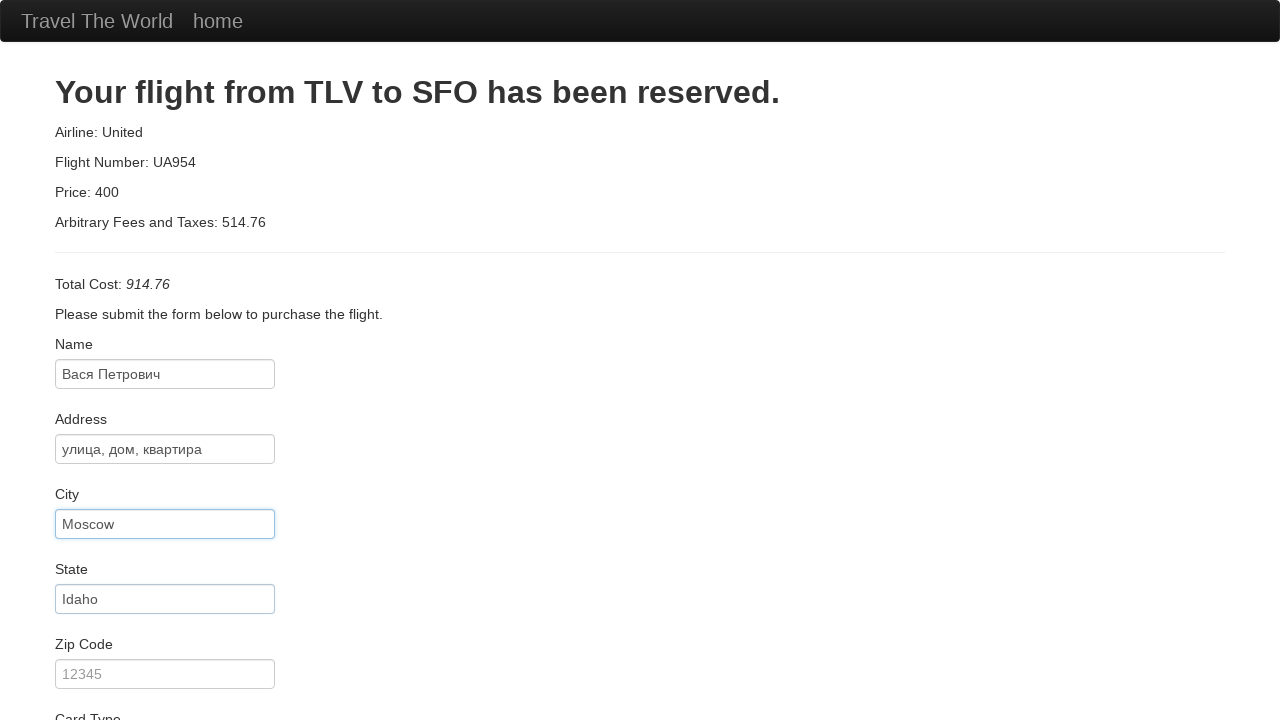

Entered passenger zip code: 123456 on #zipCode
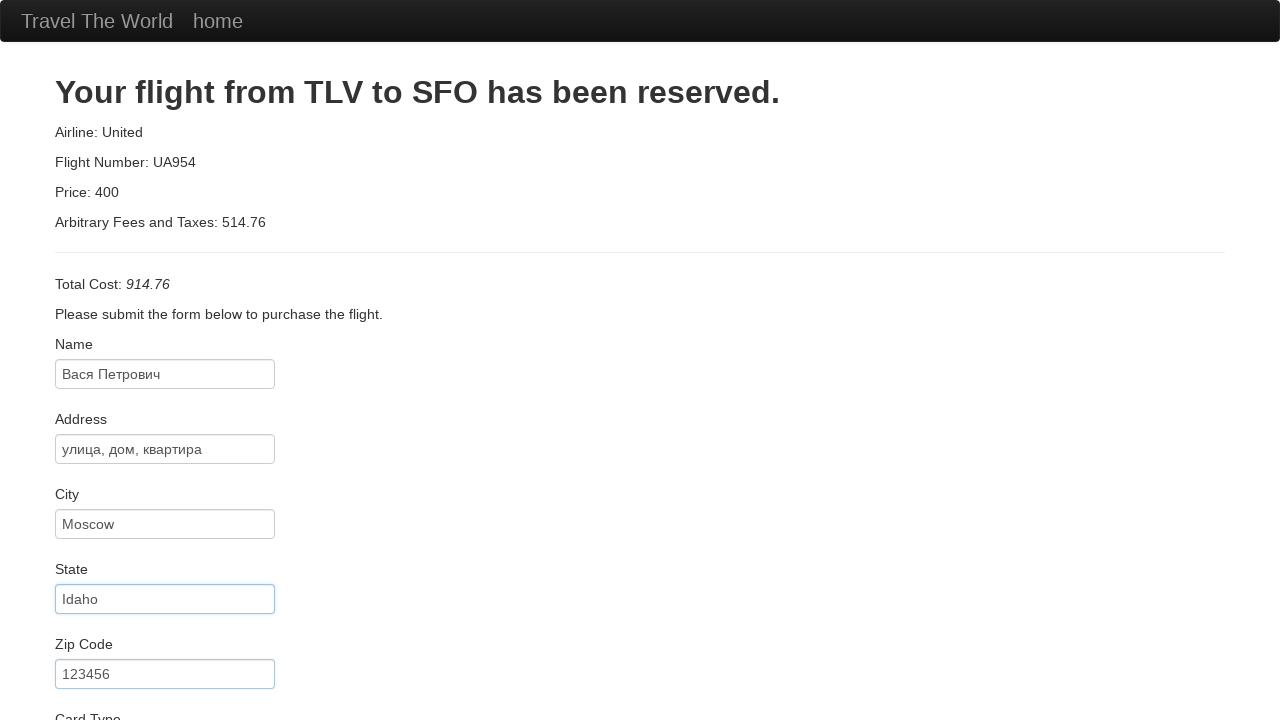

Selected card type: Diners Club on #cardType
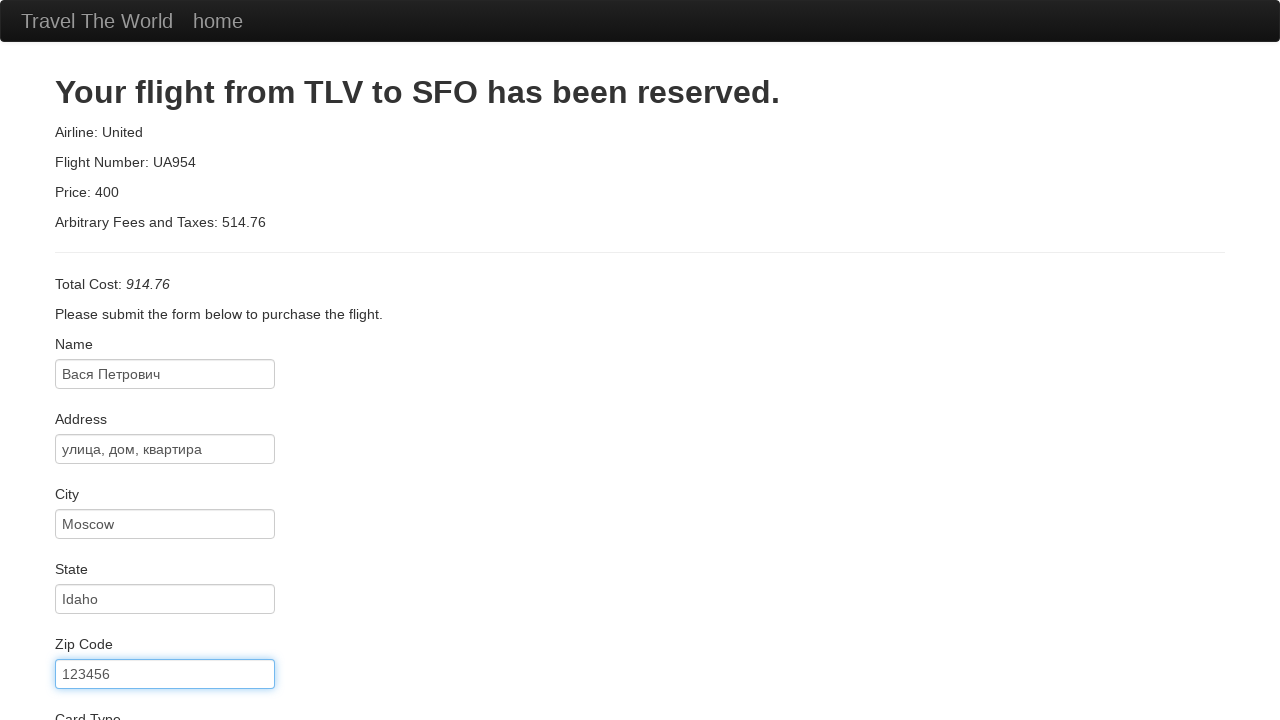

Entered credit card number on #creditCardNumber
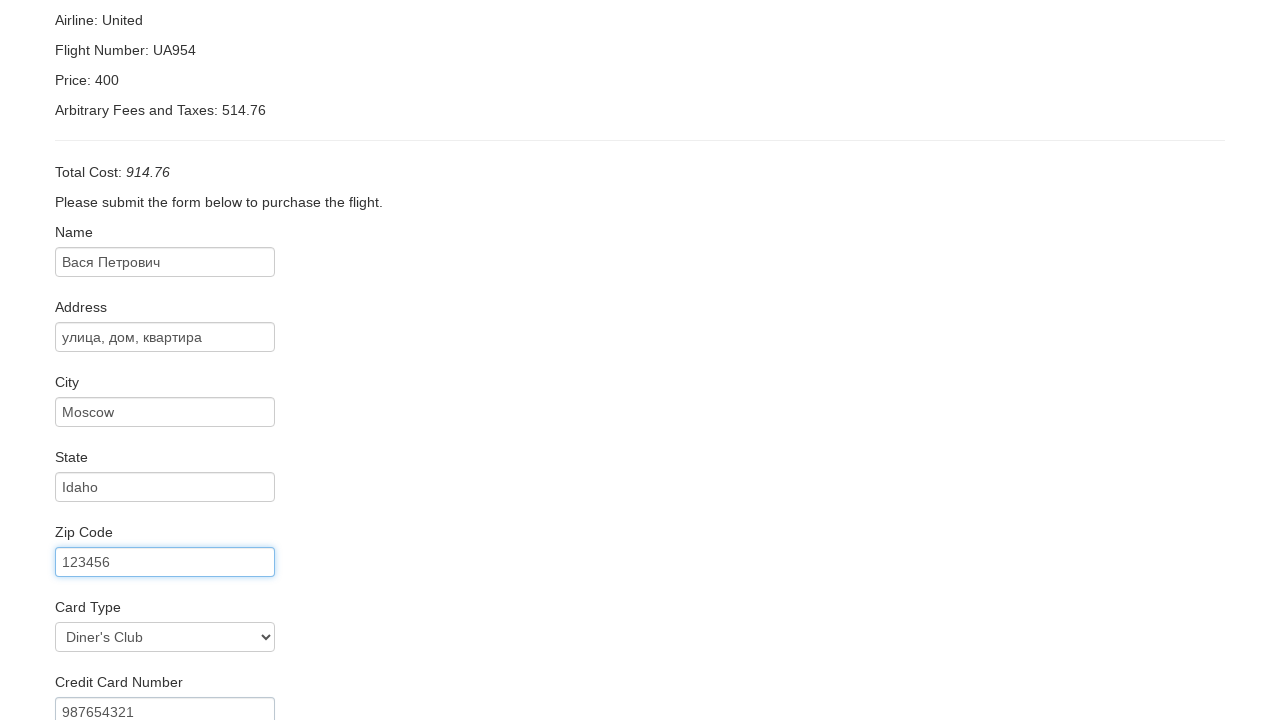

Entered card expiration month: 8 on #creditCardMonth
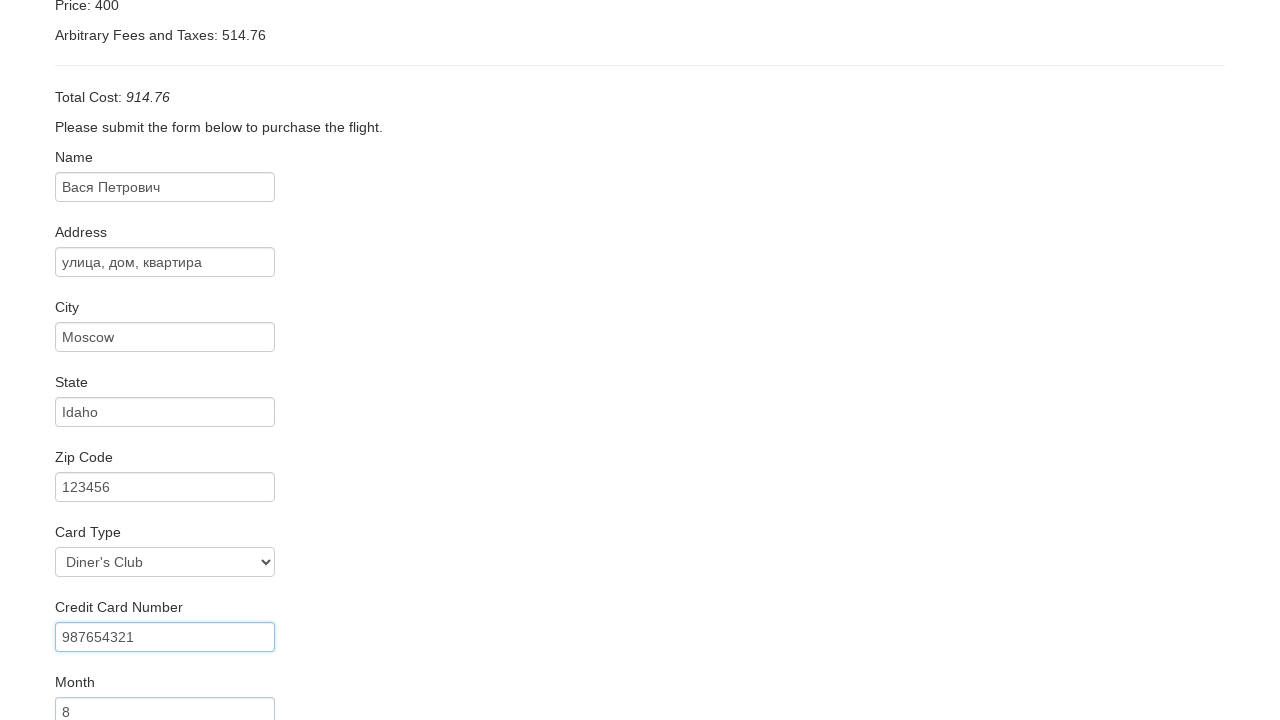

Entered card expiration year: 2018 on #creditCardYear
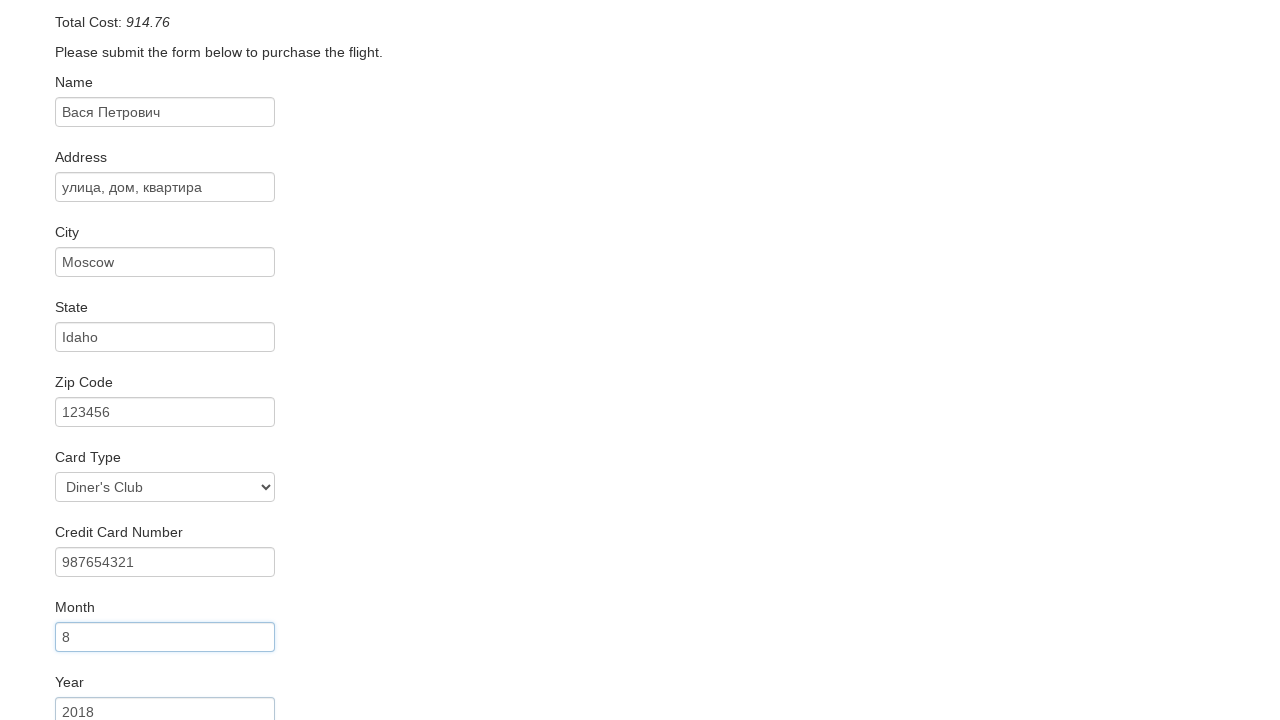

Entered cardholder name: Vasia Petrovich on #nameOnCard
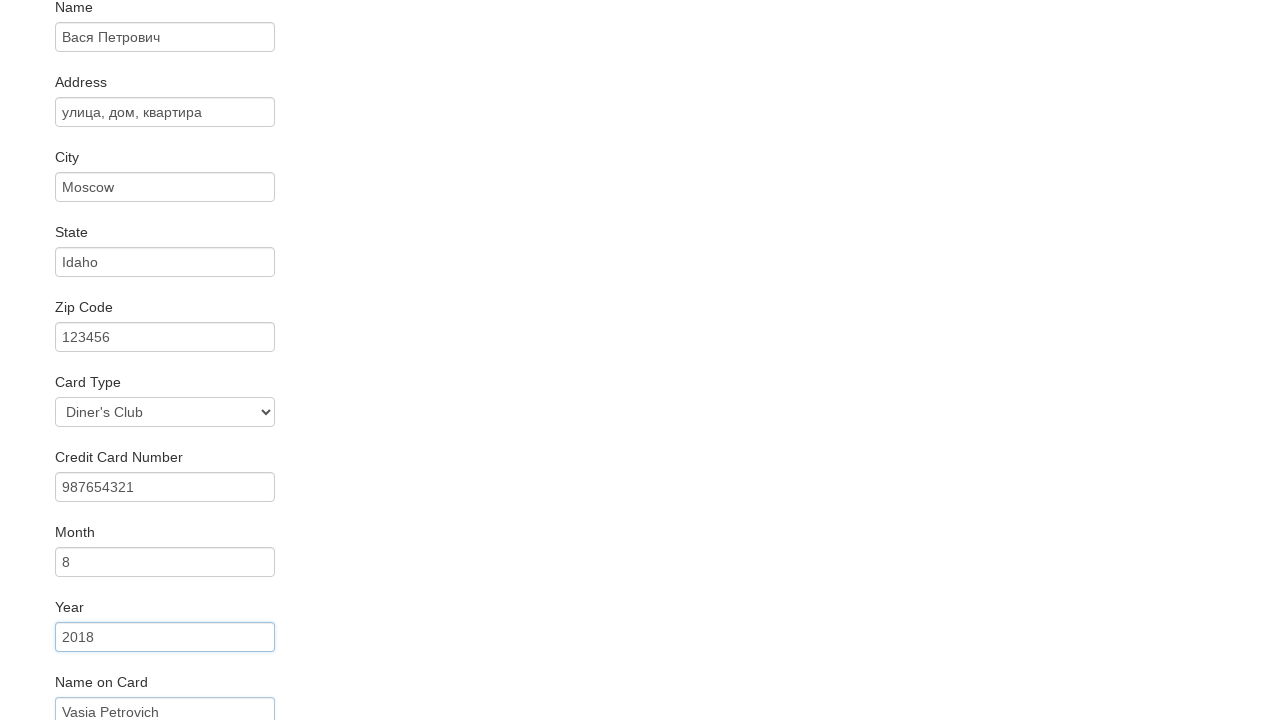

Checked Remember Me checkbox at (62, 656) on #rememberMe
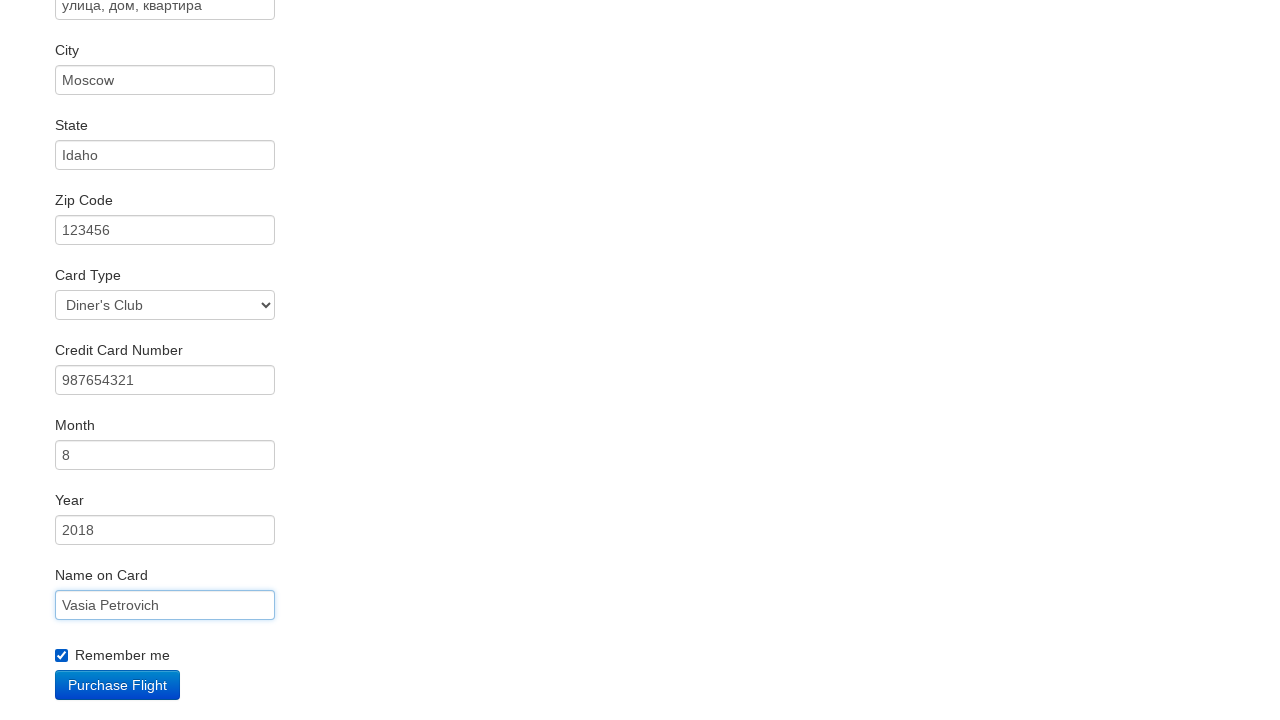

Clicked Purchase Flight button to complete booking at (118, 685) on .btn-primary
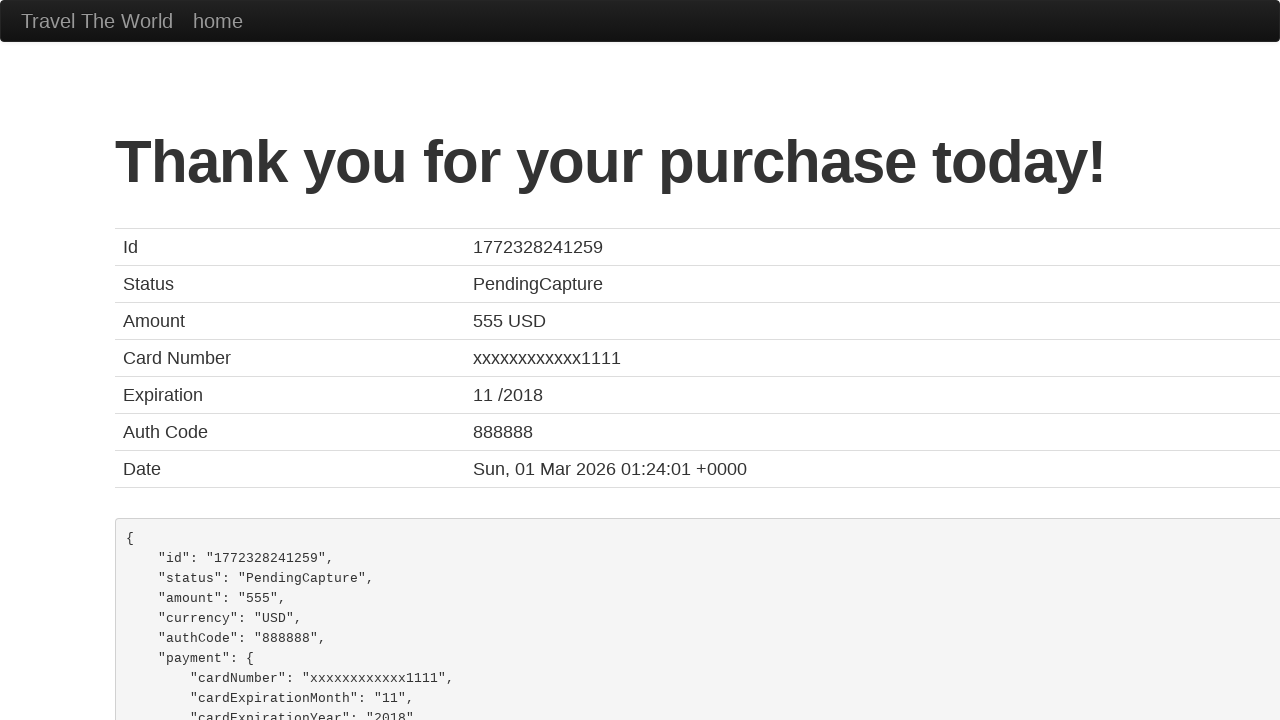

Flight booking confirmed - redirected to confirmation page
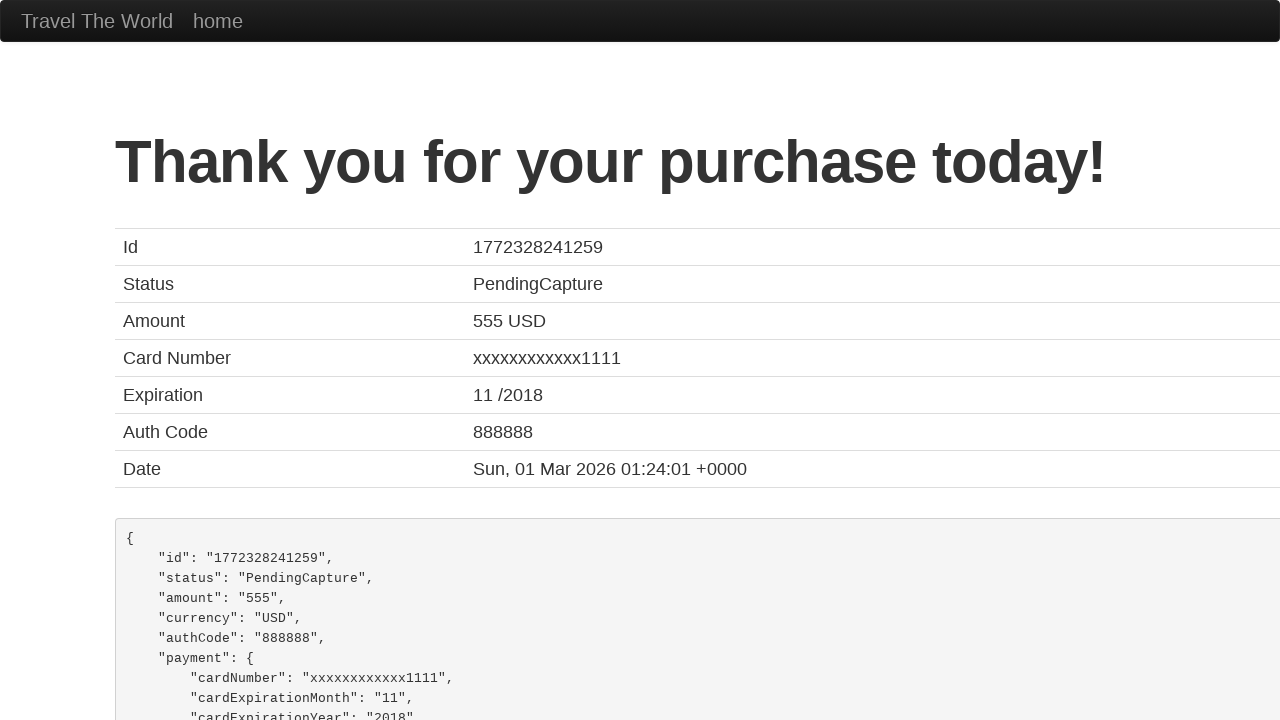

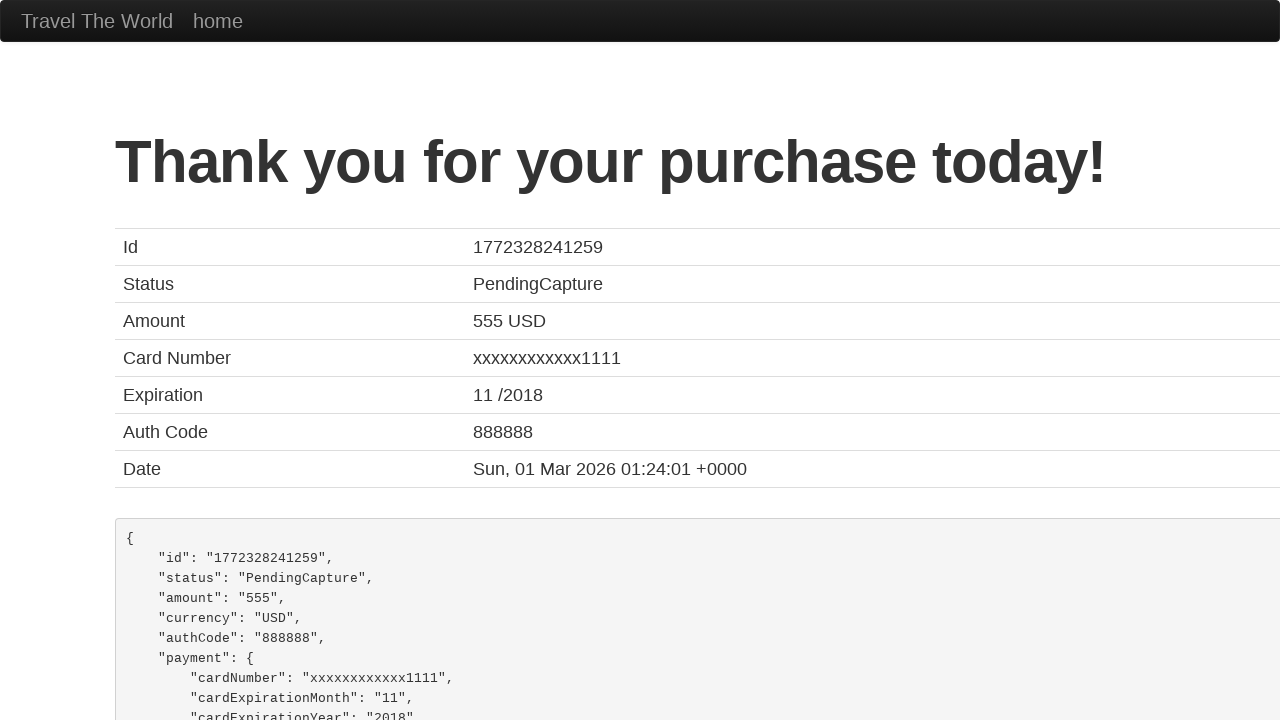